Tests the add/remove elements functionality by clicking the "Add Element" button 5 times to create new delete buttons, then verifies the buttons were added by checking for their presence.

Starting URL: https://the-internet.herokuapp.com/add_remove_elements/

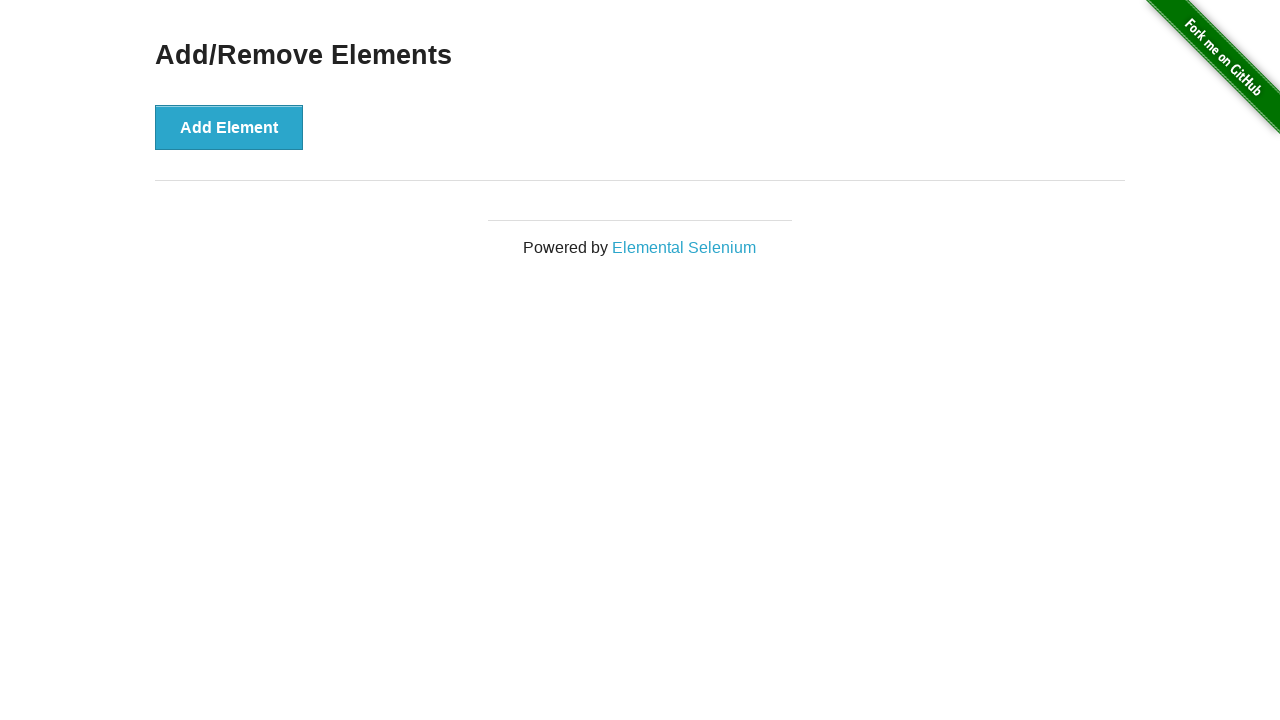

Clicked 'Add Element' button at (229, 127) on xpath=/html/body/div[2]/div/div/button
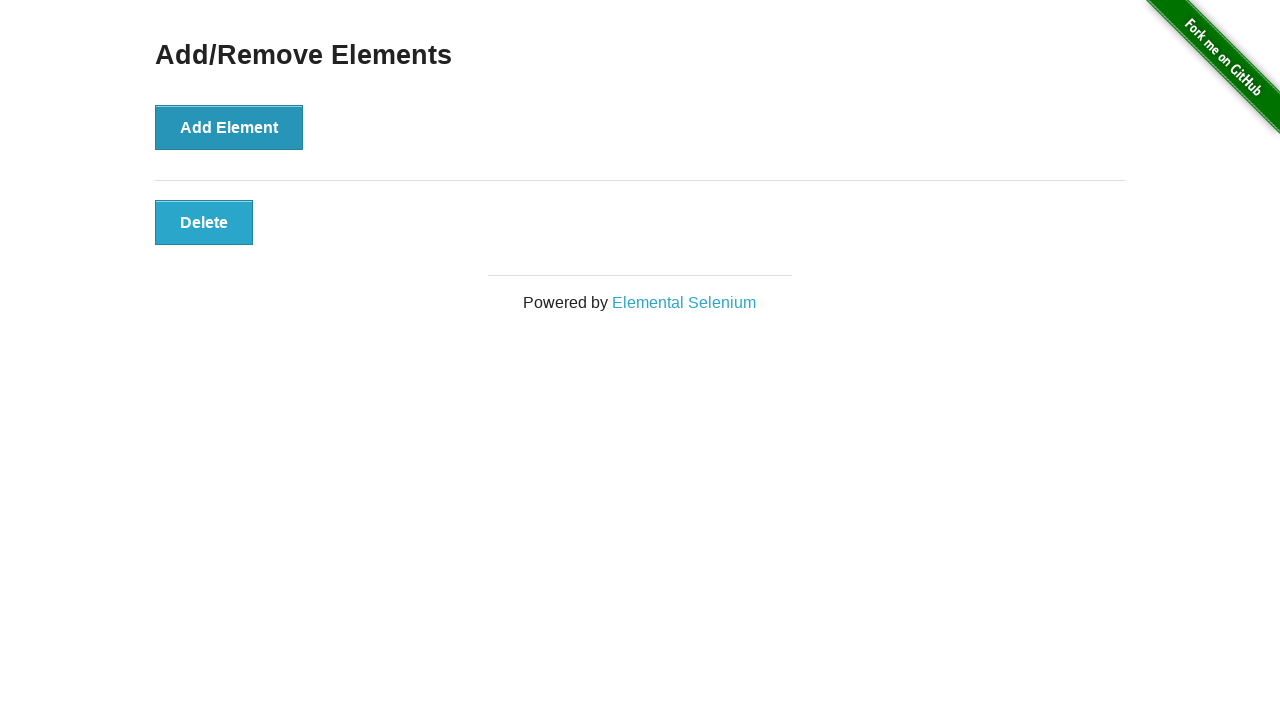

Waited 500ms for DOM update after add button click
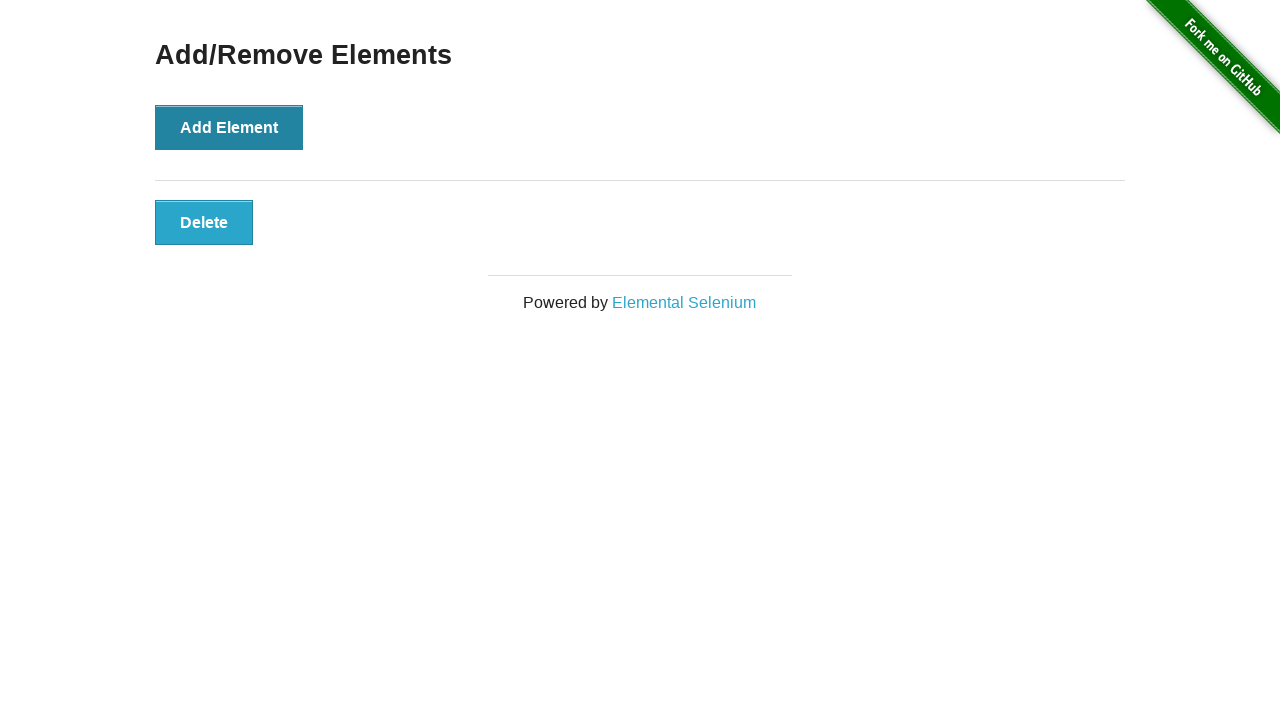

Clicked 'Add Element' button at (229, 127) on xpath=/html/body/div[2]/div/div/button
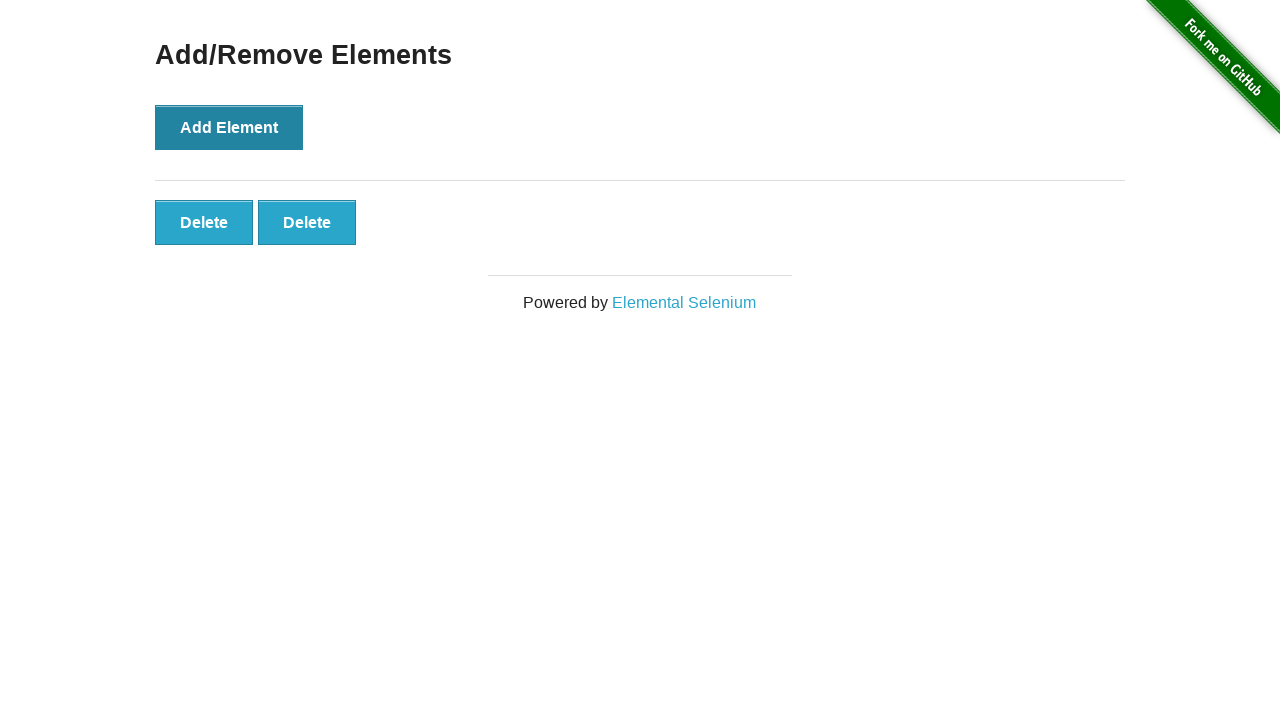

Waited 500ms for DOM update after add button click
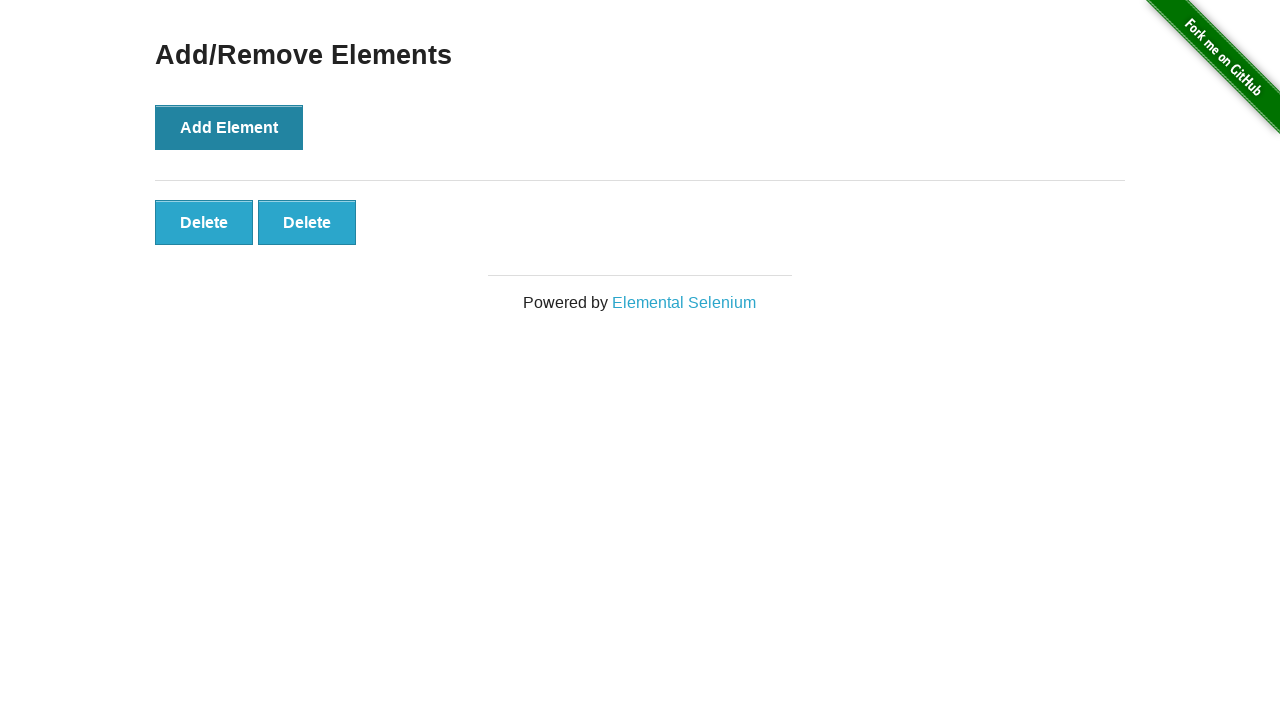

Clicked 'Add Element' button at (229, 127) on xpath=/html/body/div[2]/div/div/button
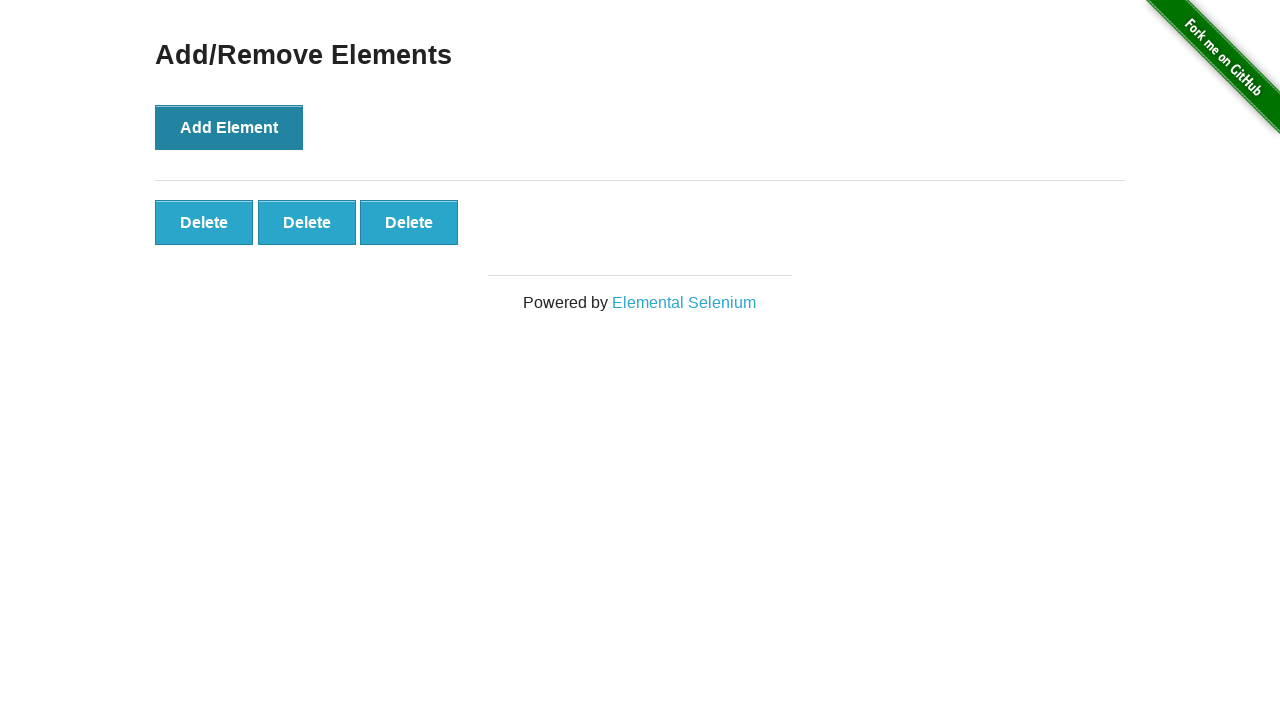

Waited 500ms for DOM update after add button click
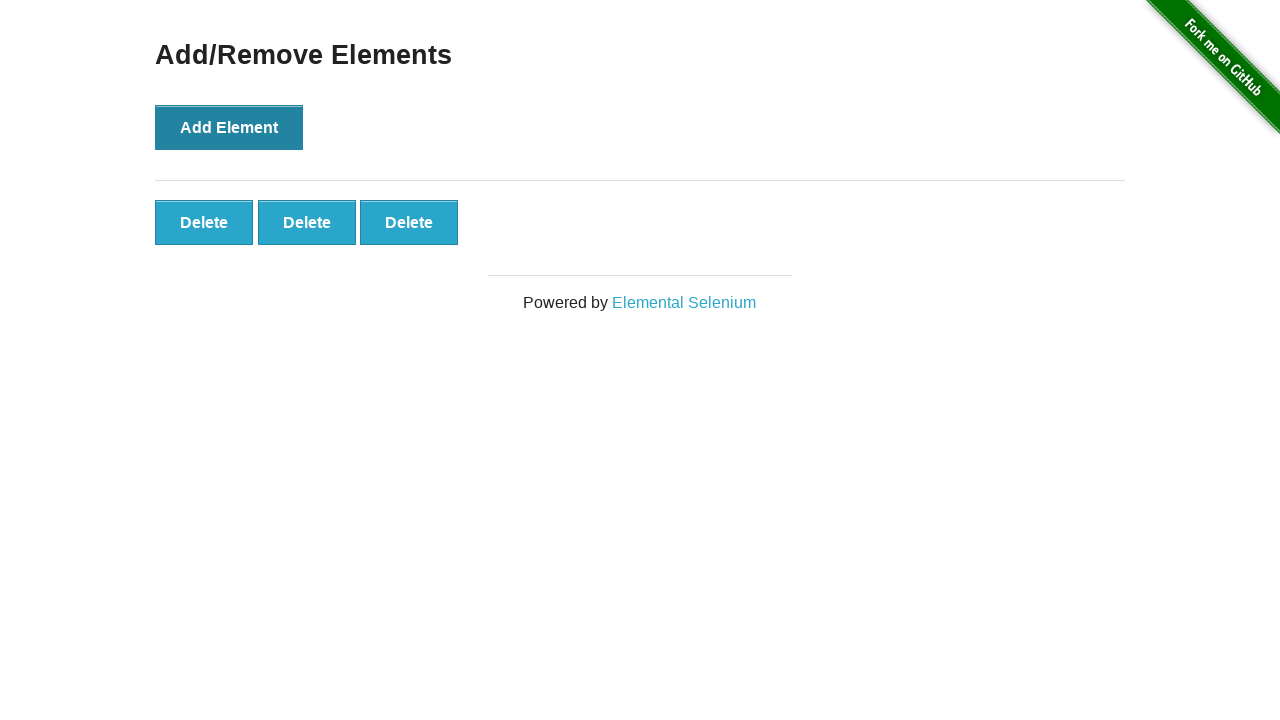

Clicked 'Add Element' button at (229, 127) on xpath=/html/body/div[2]/div/div/button
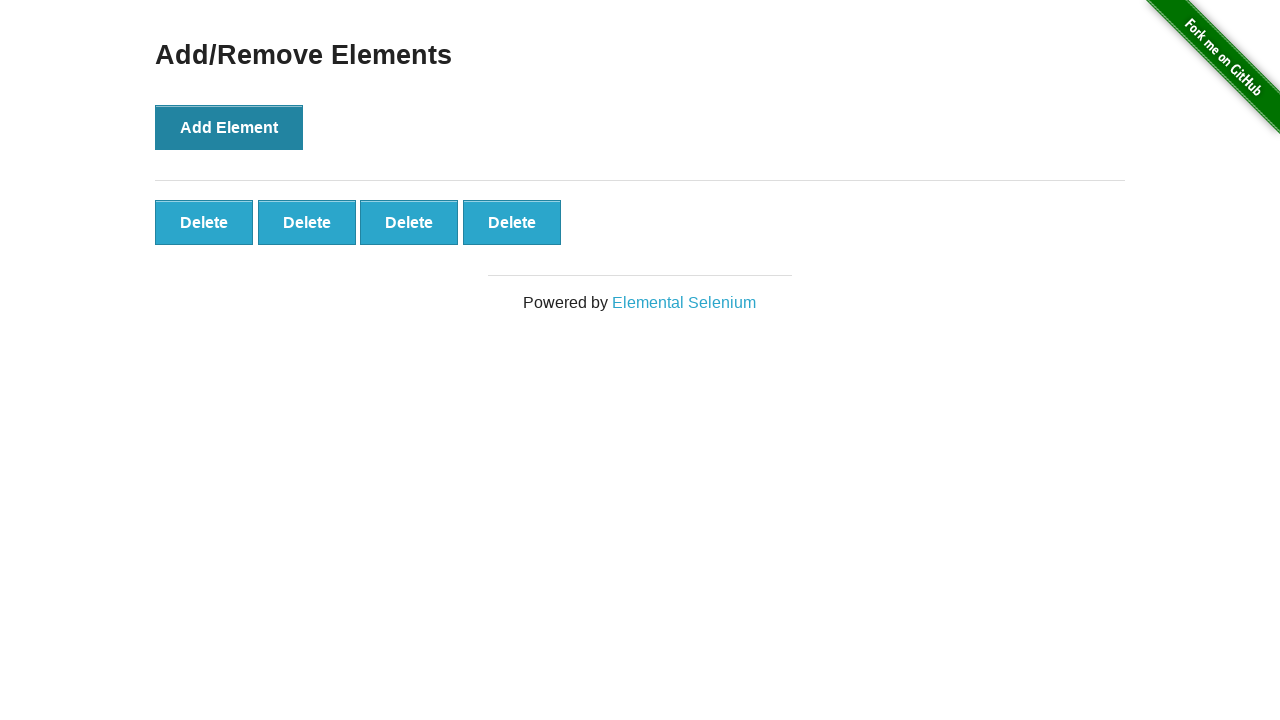

Waited 500ms for DOM update after add button click
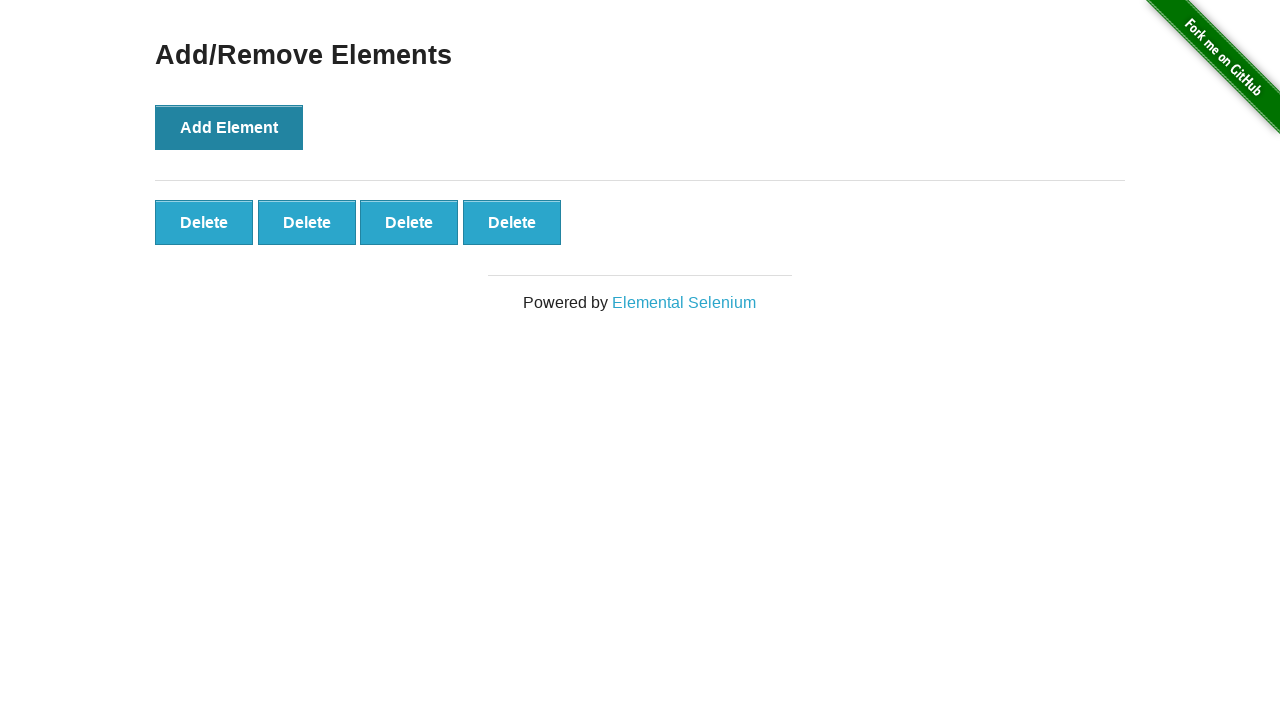

Clicked 'Add Element' button at (229, 127) on xpath=/html/body/div[2]/div/div/button
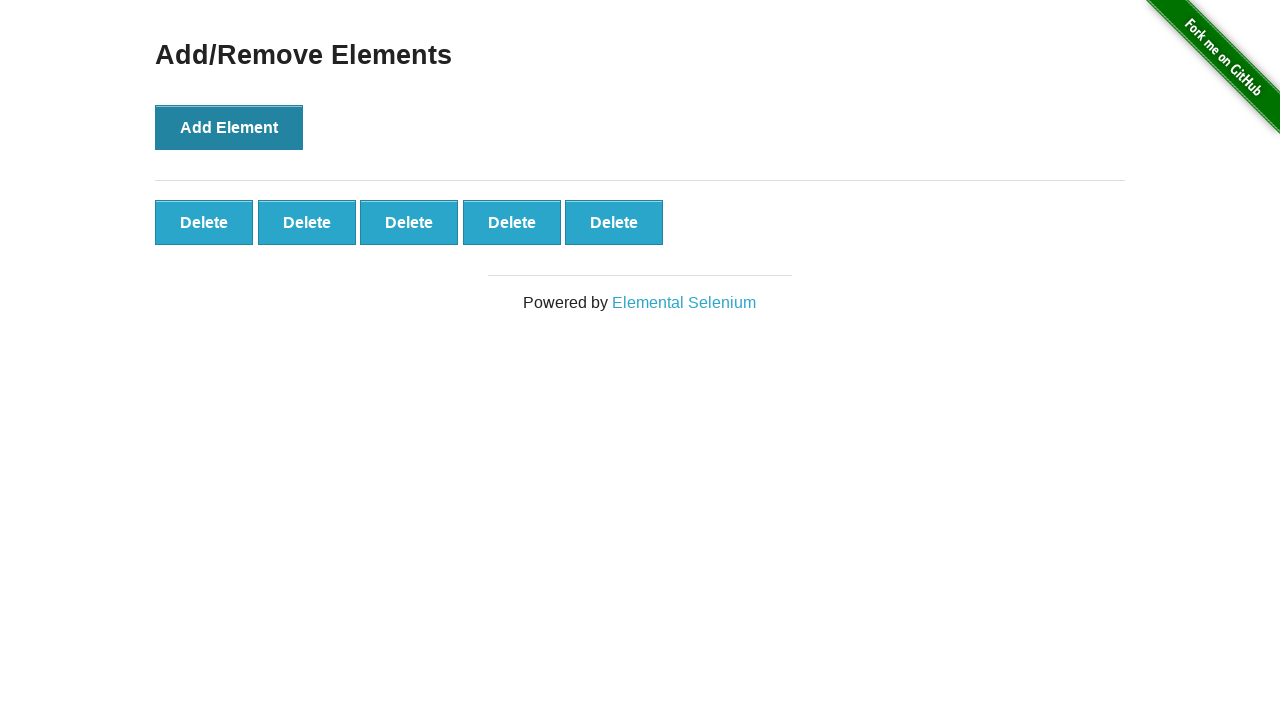

Waited 500ms for DOM update after add button click
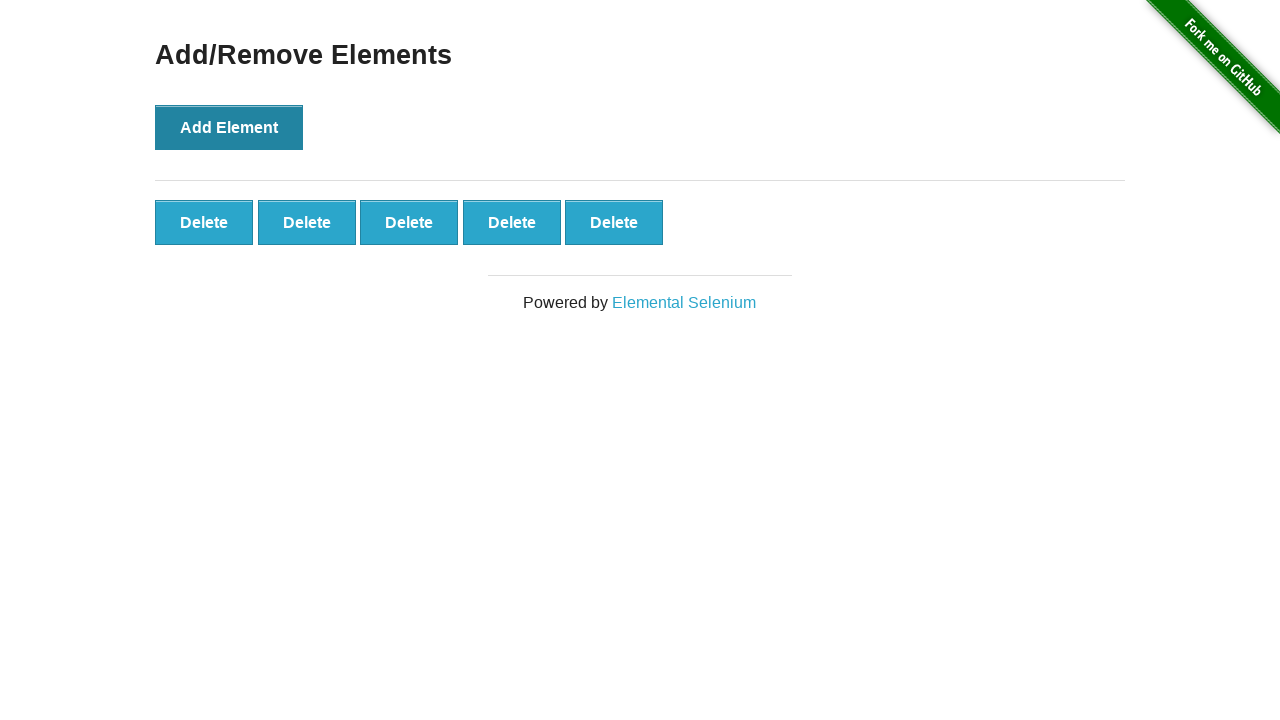

Confirmed all delete buttons are present in the DOM
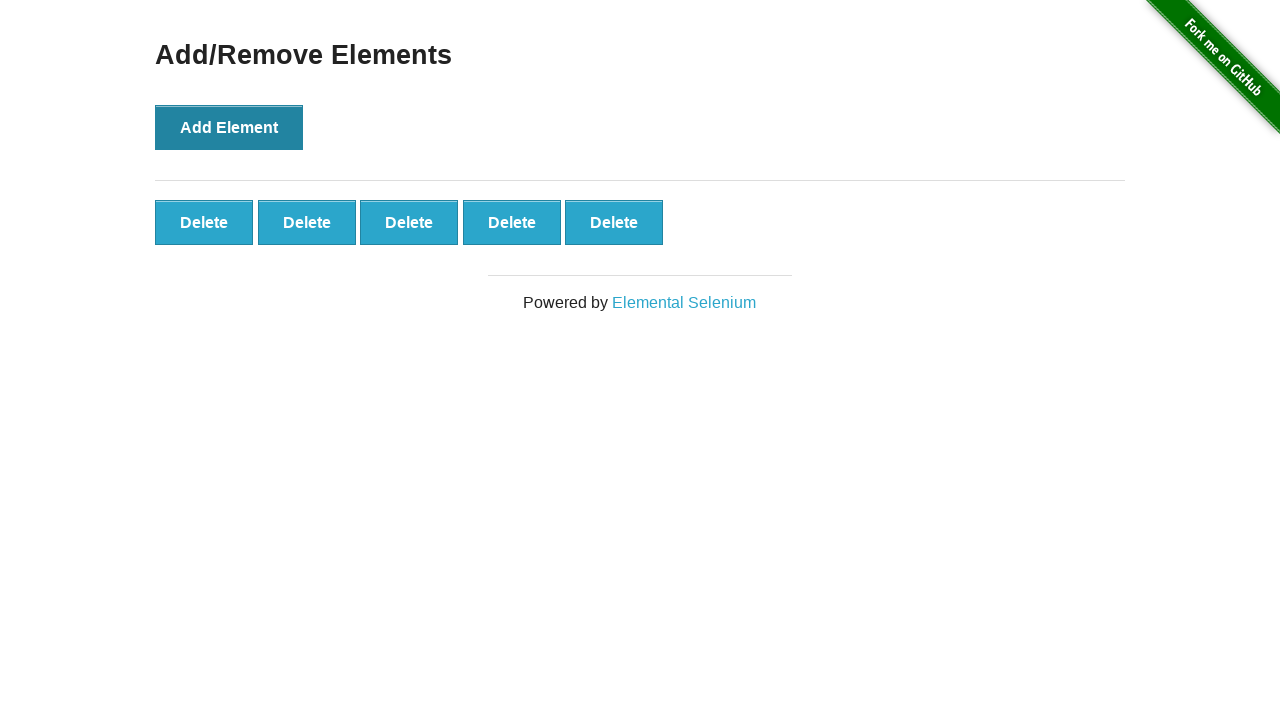

Verified that exactly 5 delete buttons were created
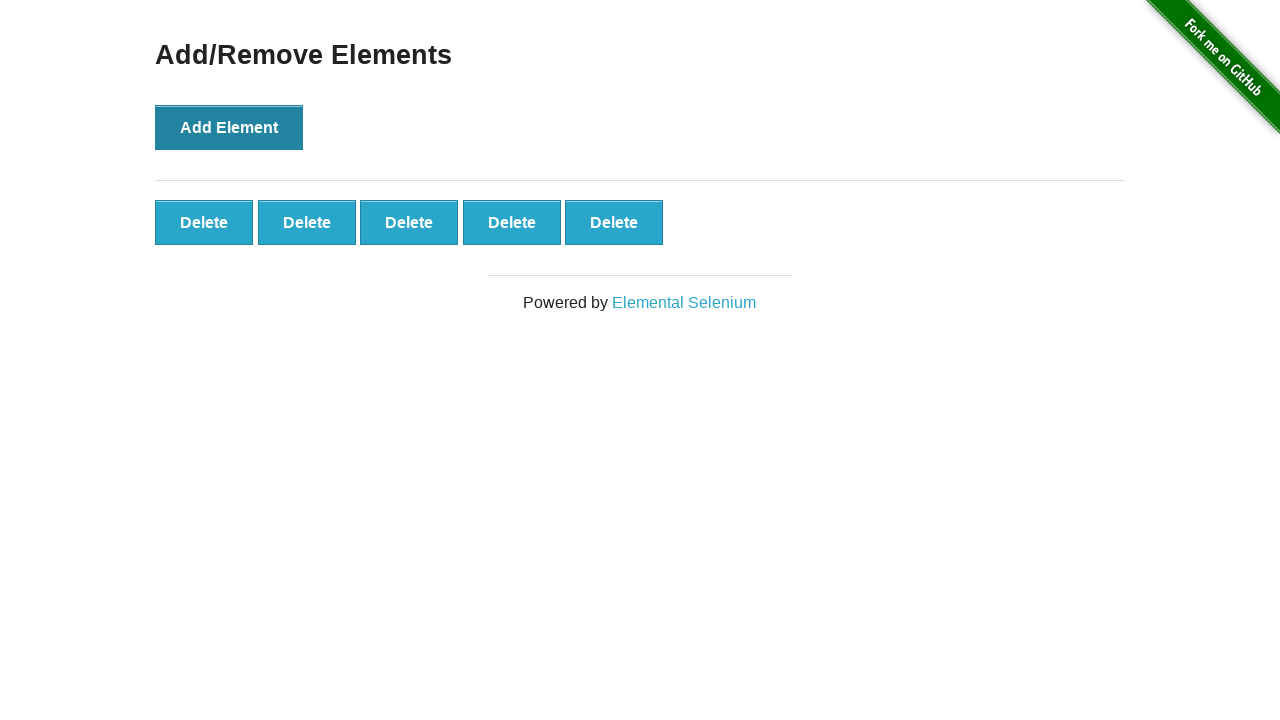

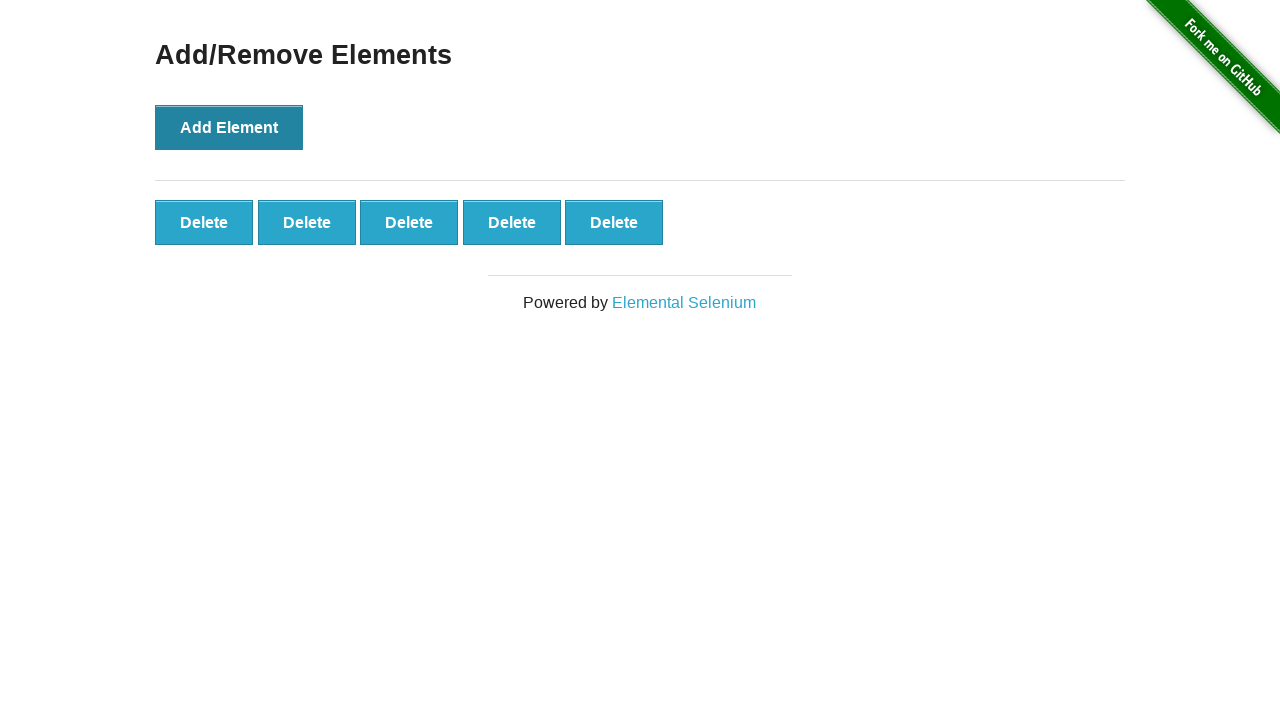